Tests marking individual items as complete by checking their checkboxes

Starting URL: https://demo.playwright.dev/todomvc

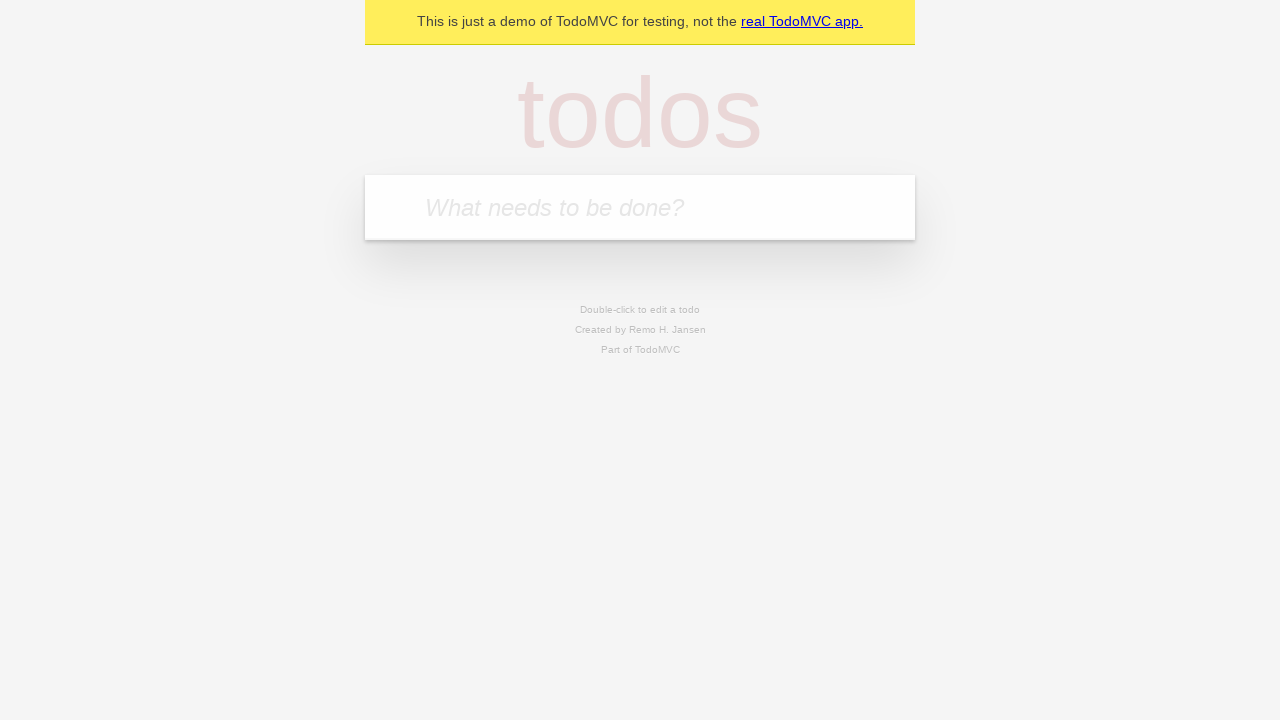

Filled todo input with 'buy some cheese' on internal:attr=[placeholder="What needs to be done?"i]
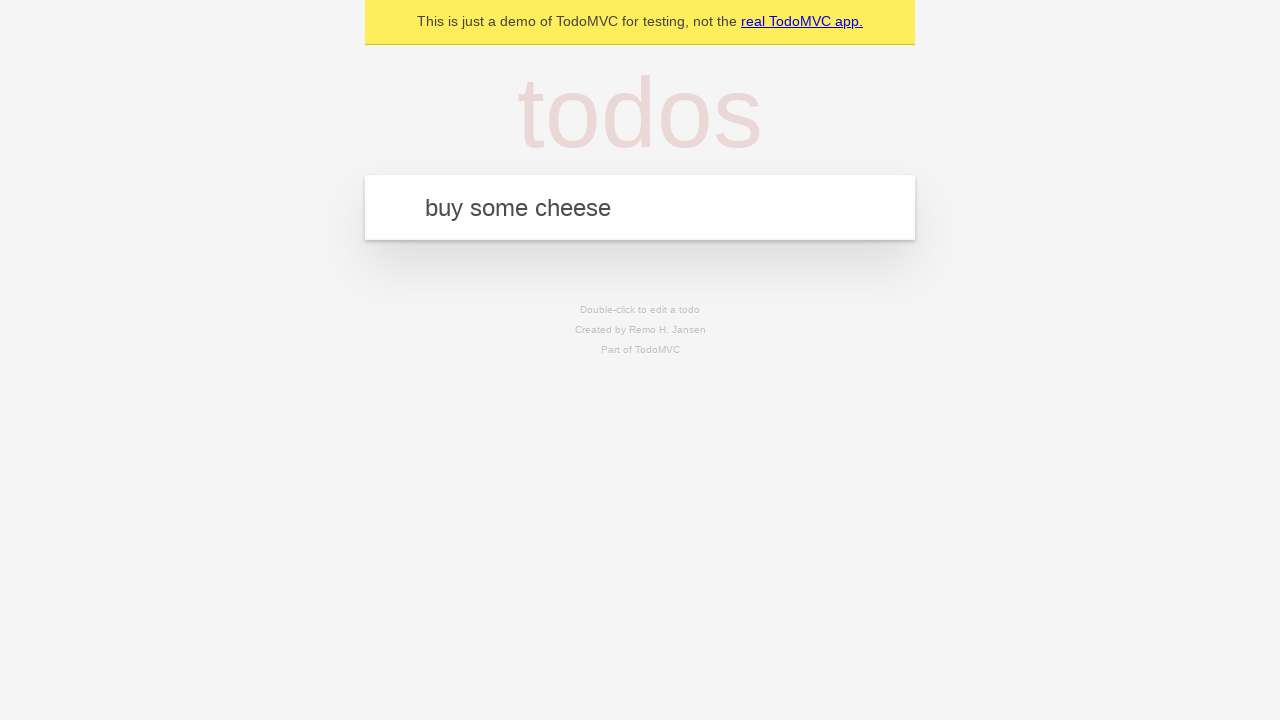

Pressed Enter to create first todo item on internal:attr=[placeholder="What needs to be done?"i]
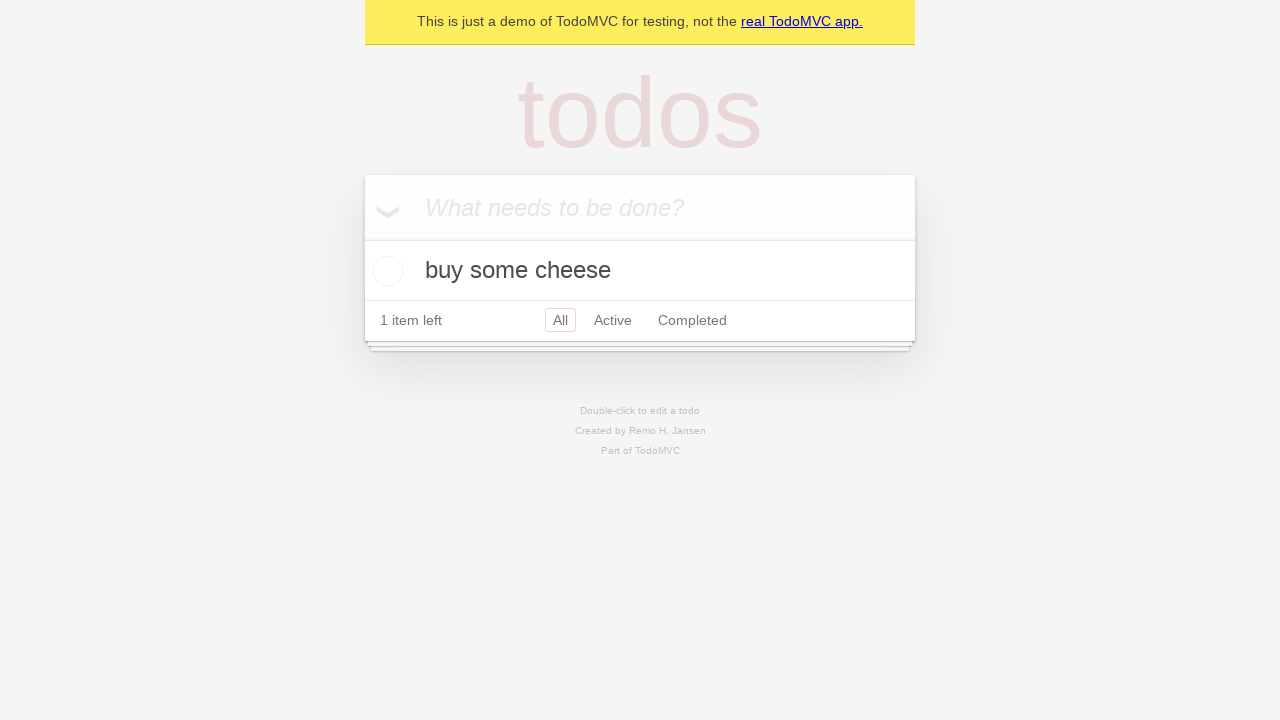

Filled todo input with 'feed the cat' on internal:attr=[placeholder="What needs to be done?"i]
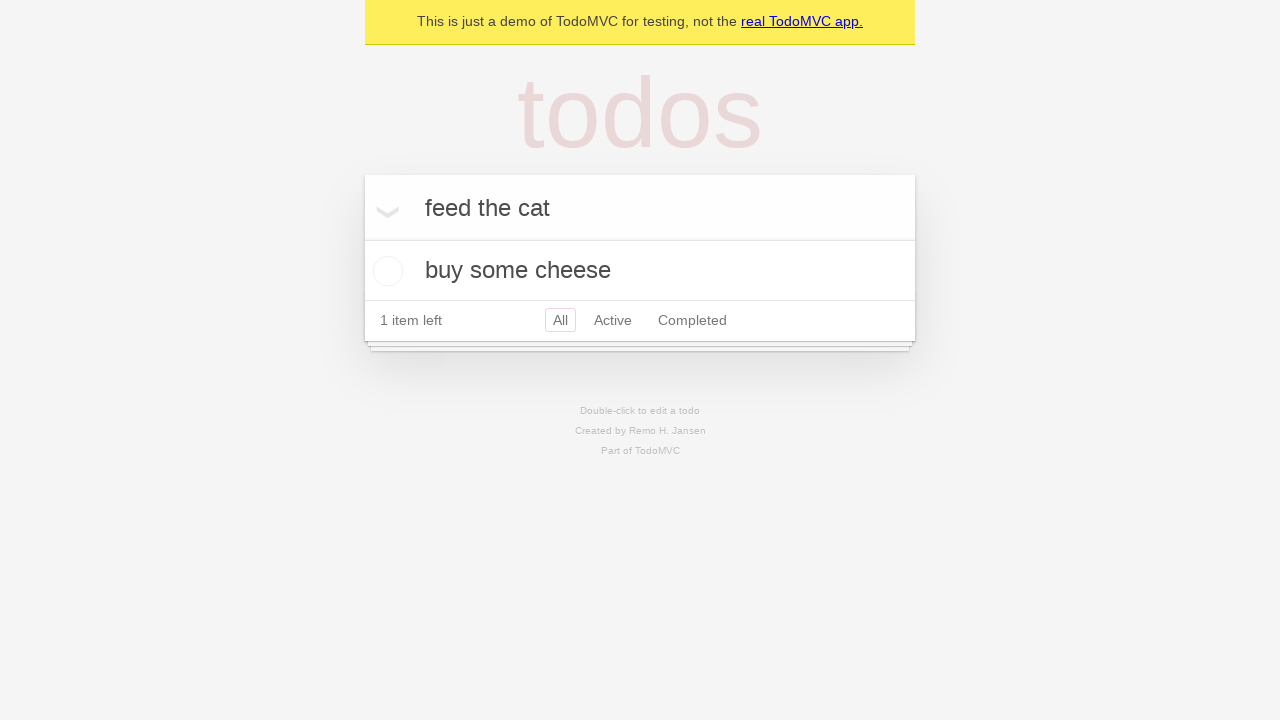

Pressed Enter to create second todo item on internal:attr=[placeholder="What needs to be done?"i]
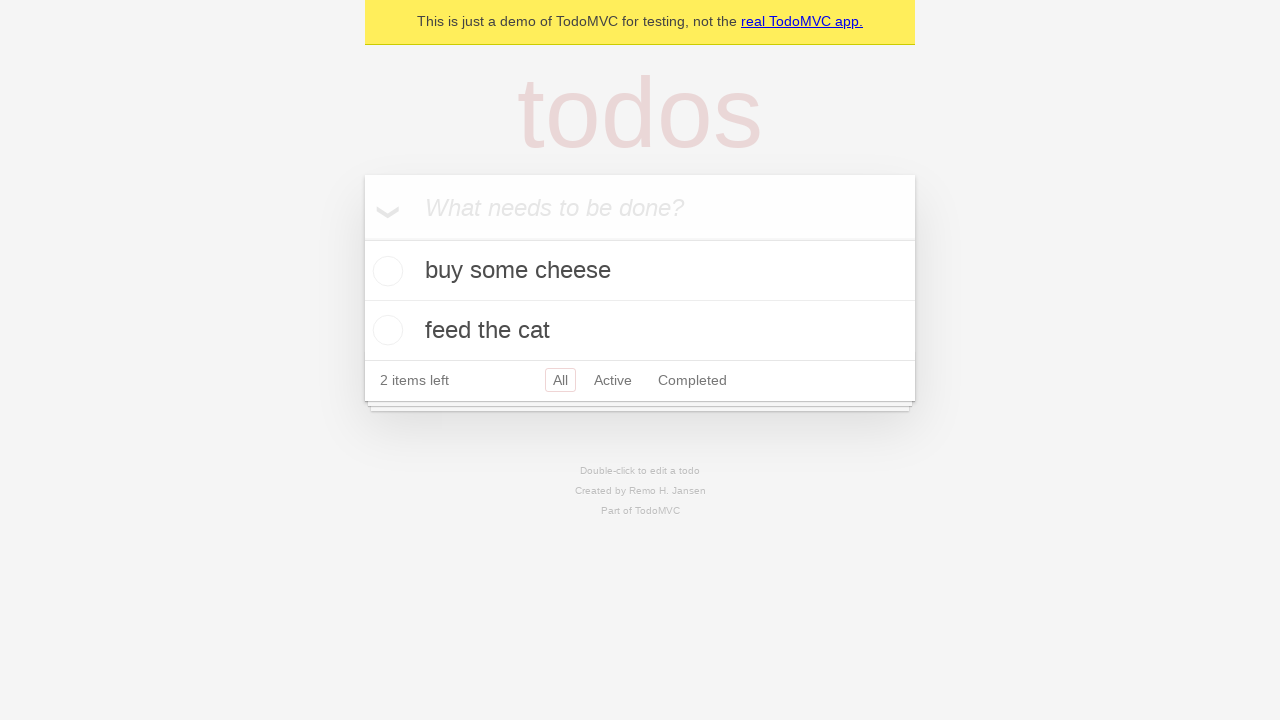

Waited for two todo items to be loaded
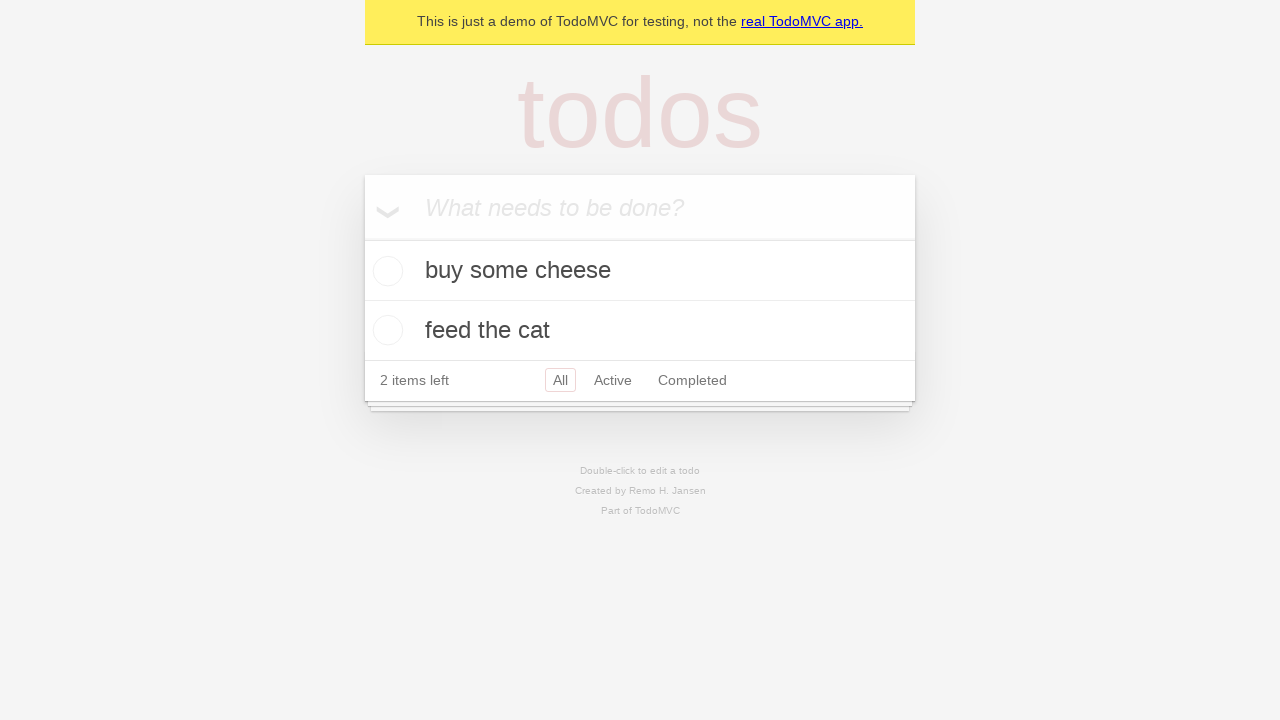

Marked first todo item as complete by checking its checkbox at (385, 271) on internal:testid=[data-testid="todo-item"s] >> nth=0 >> internal:role=checkbox
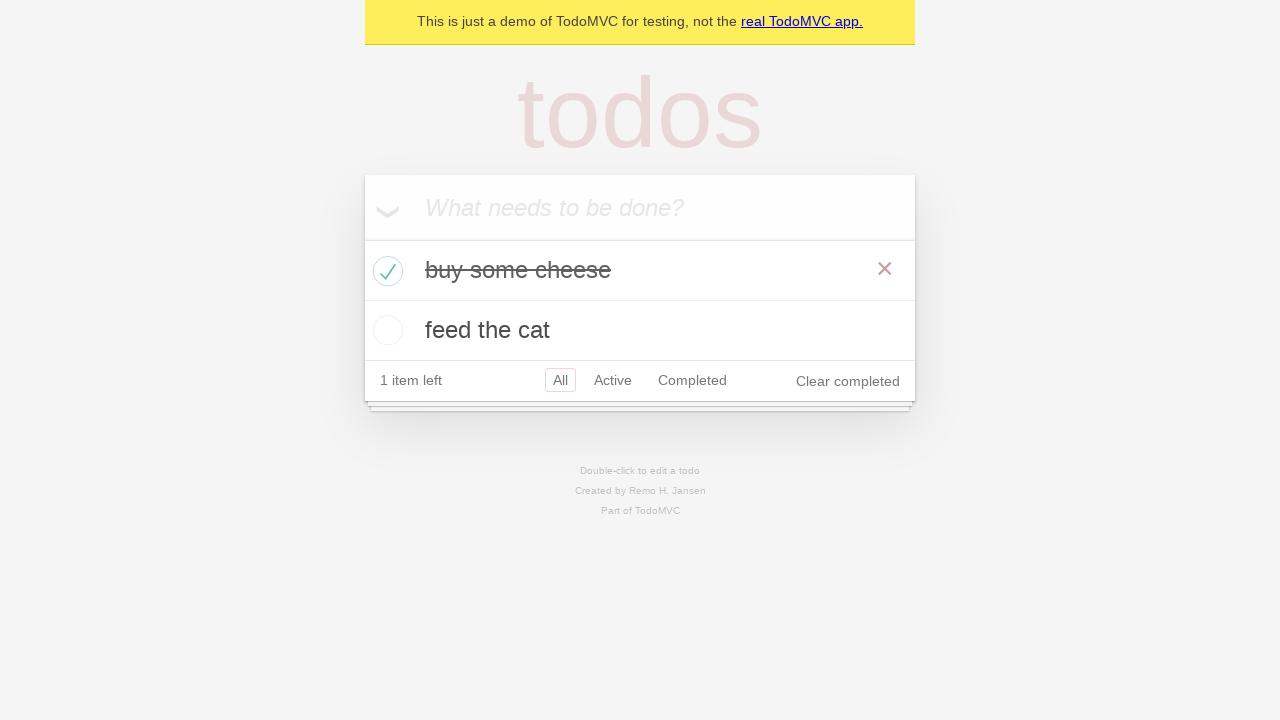

Marked second todo item as complete by checking its checkbox at (385, 330) on internal:testid=[data-testid="todo-item"s] >> nth=1 >> internal:role=checkbox
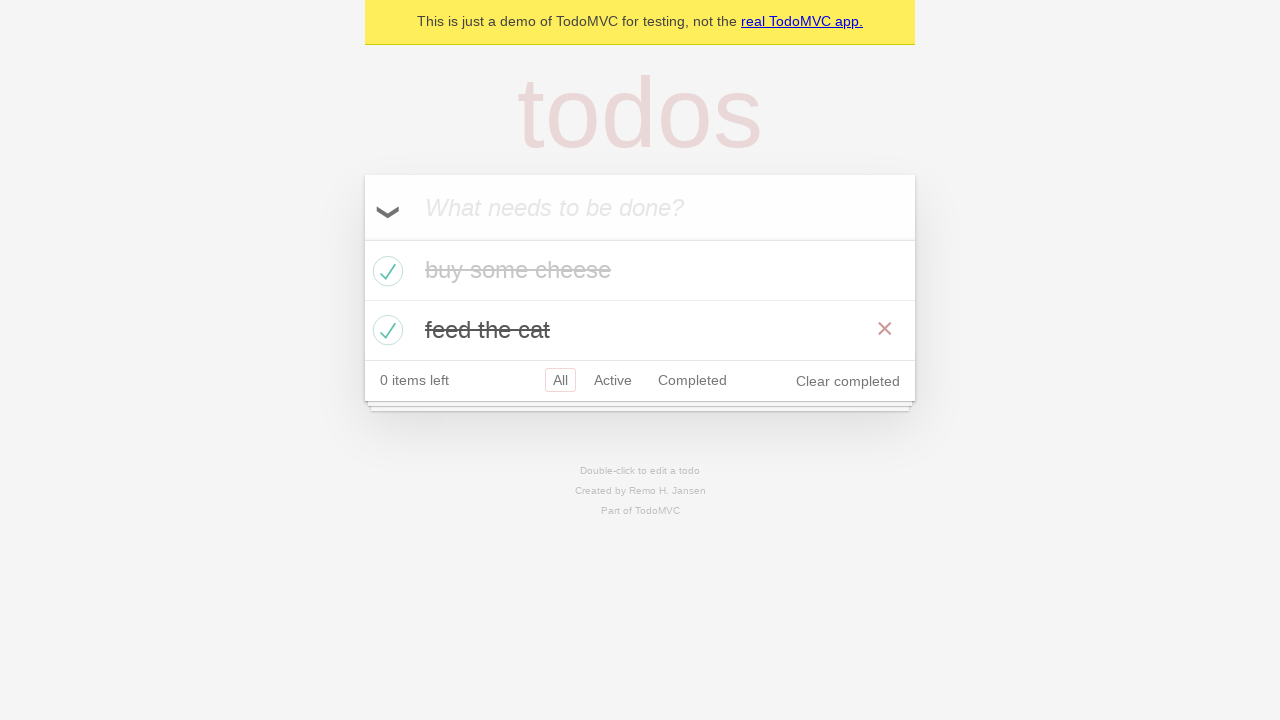

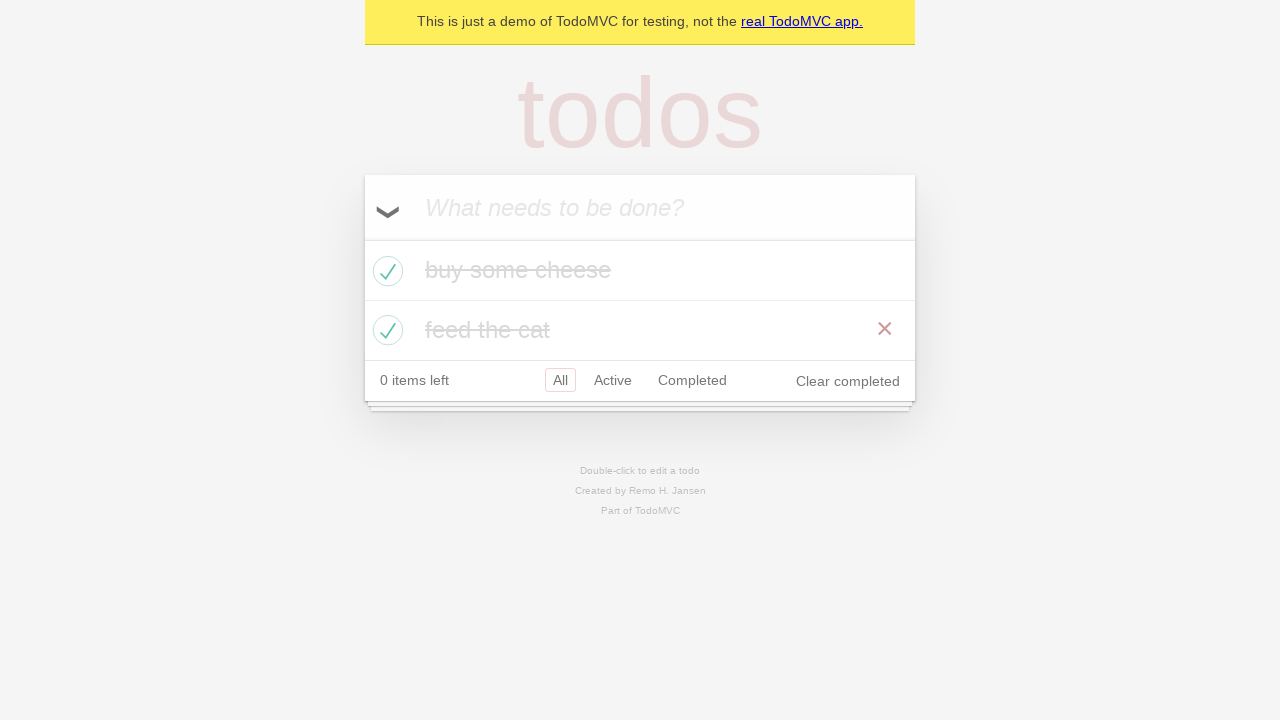